Tests various text box interactions on a practice page including typing text, appending text, clearing text, checking if elements are enabled, and using keyboard navigation (Tab key)

Starting URL: https://www.leafground.com/input.xhtml

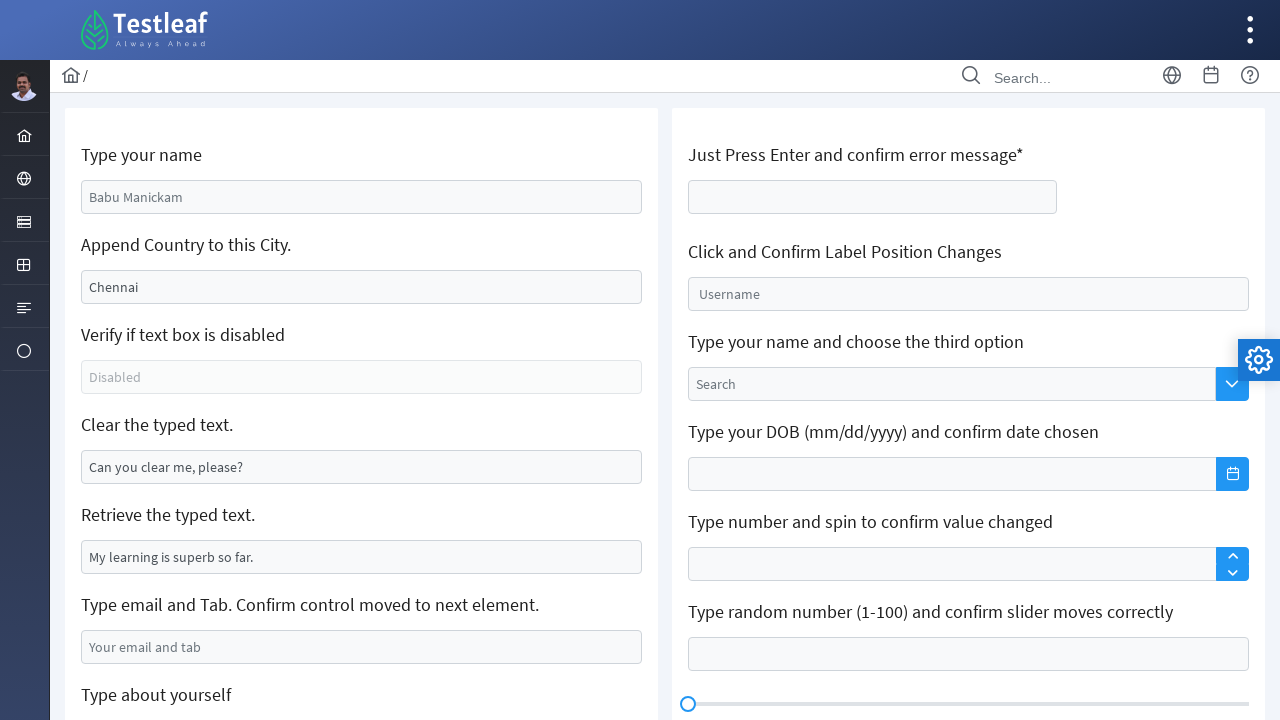

Navigated to LeafGround input practice page
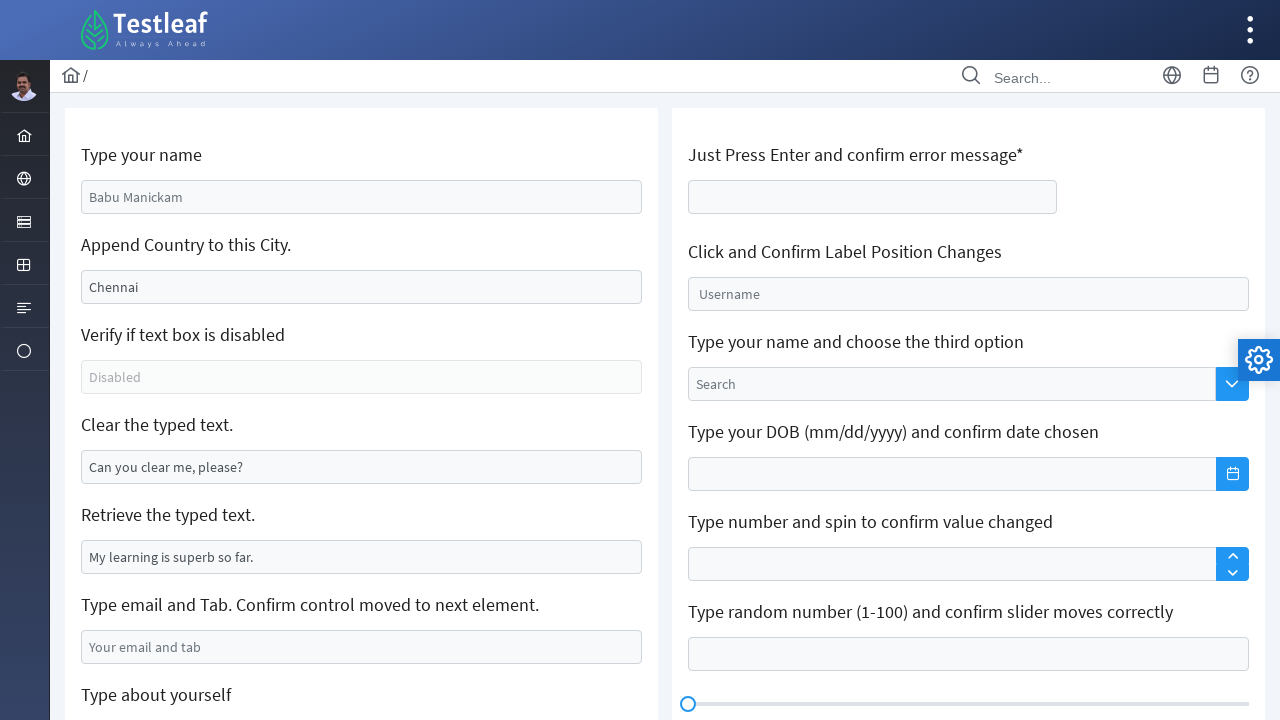

Typed name 'Nirodya Dewanjalee' in the first text box on #j_idt88\:name
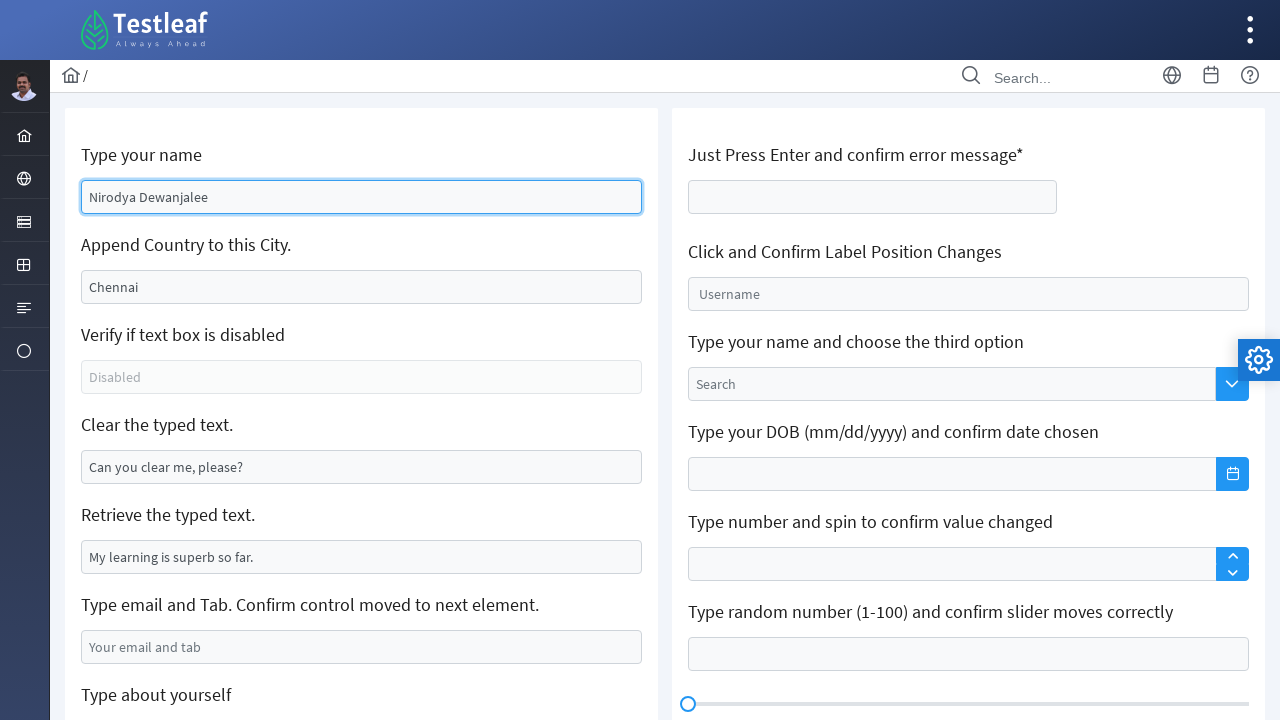

Filled city text box with 'India' on #j_idt88\:j_idt91
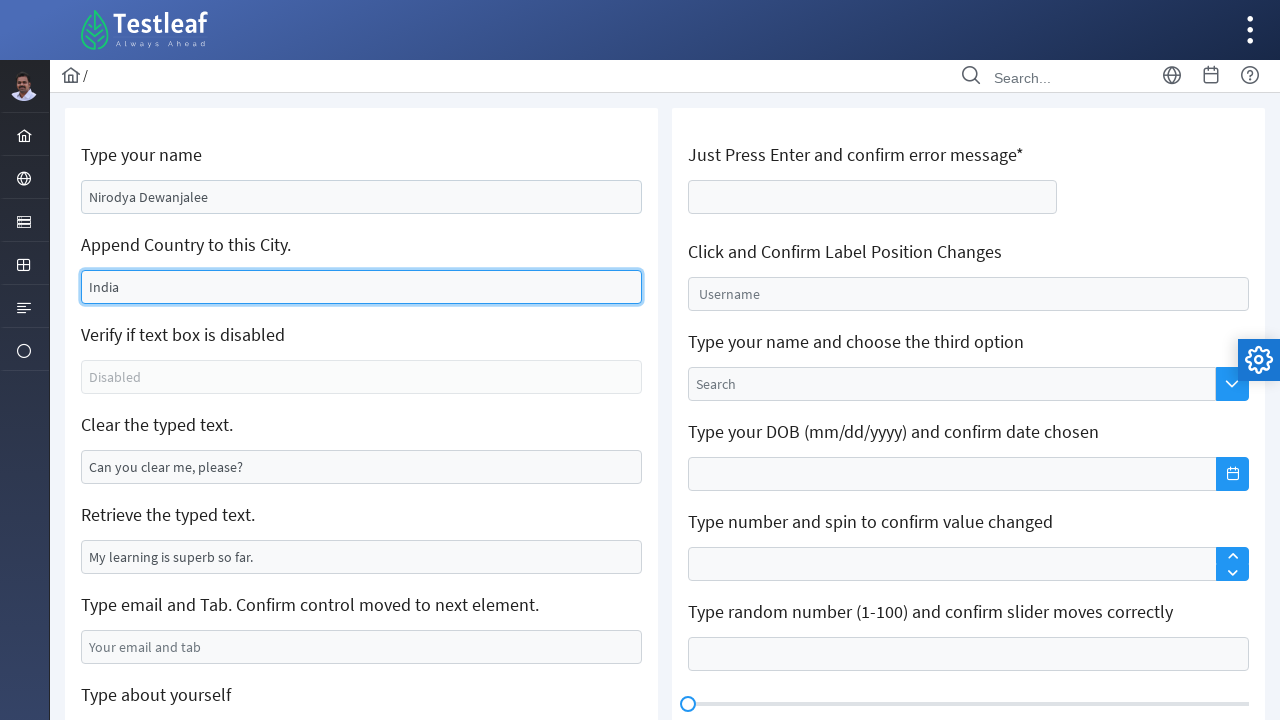

Located disabled text box element
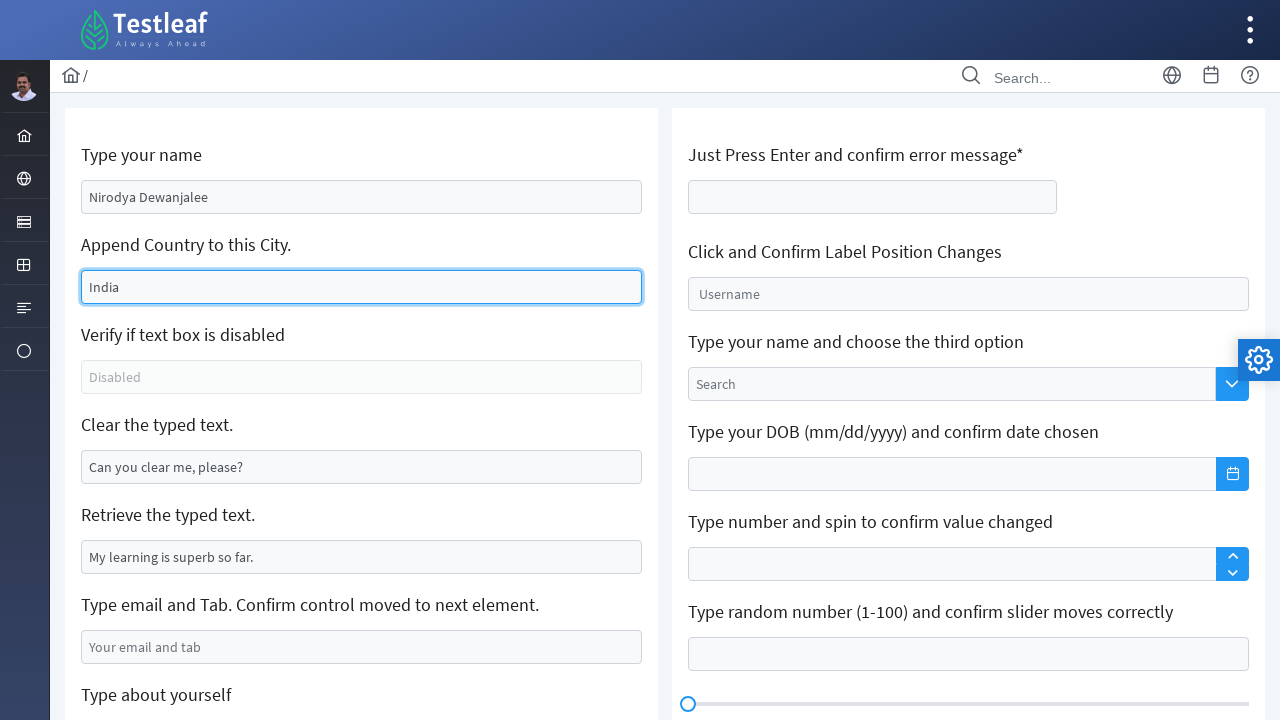

Checked if disabled element is enabled: False
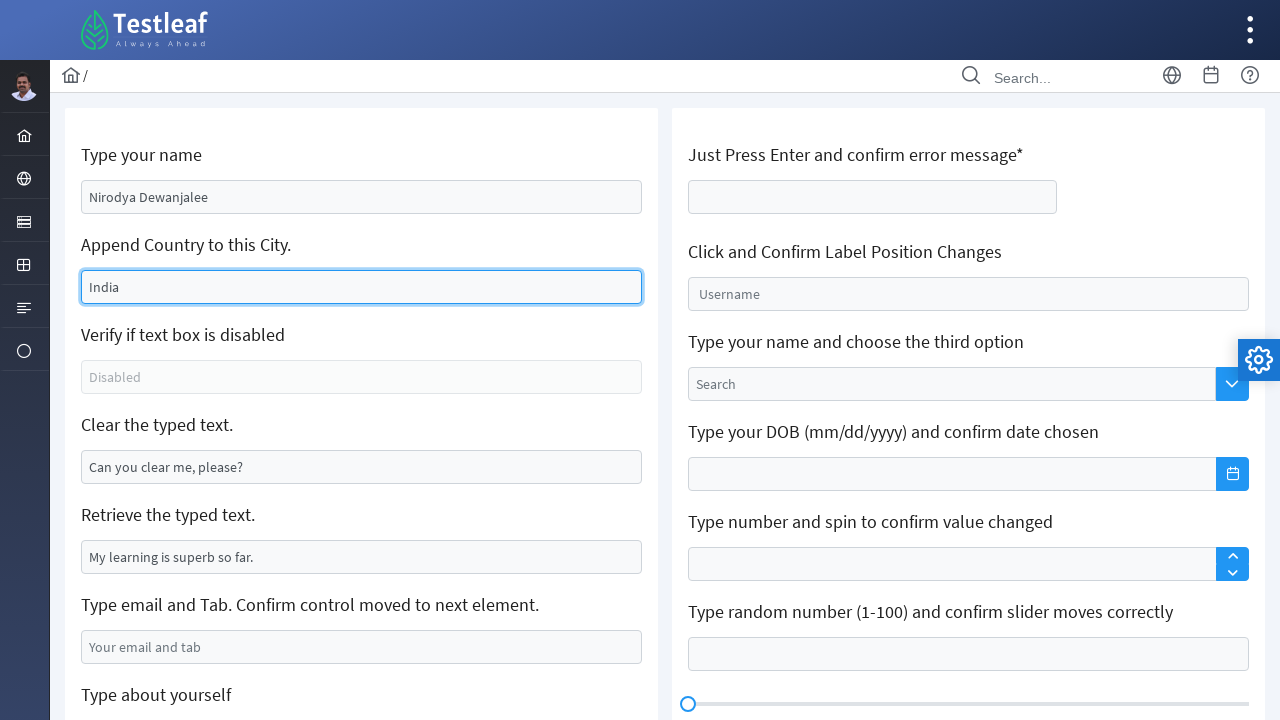

Cleared text from the designated text box on #j_idt88\:j_idt95
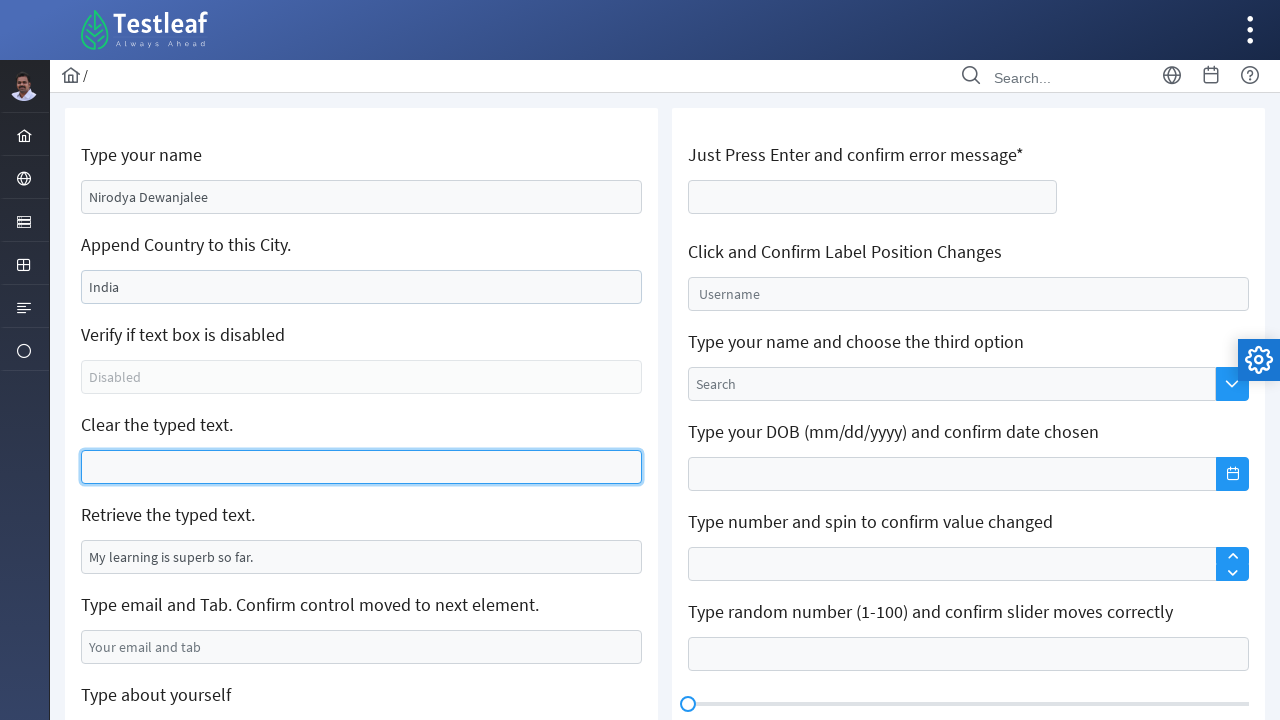

Waited for and verified text retrieval element exists
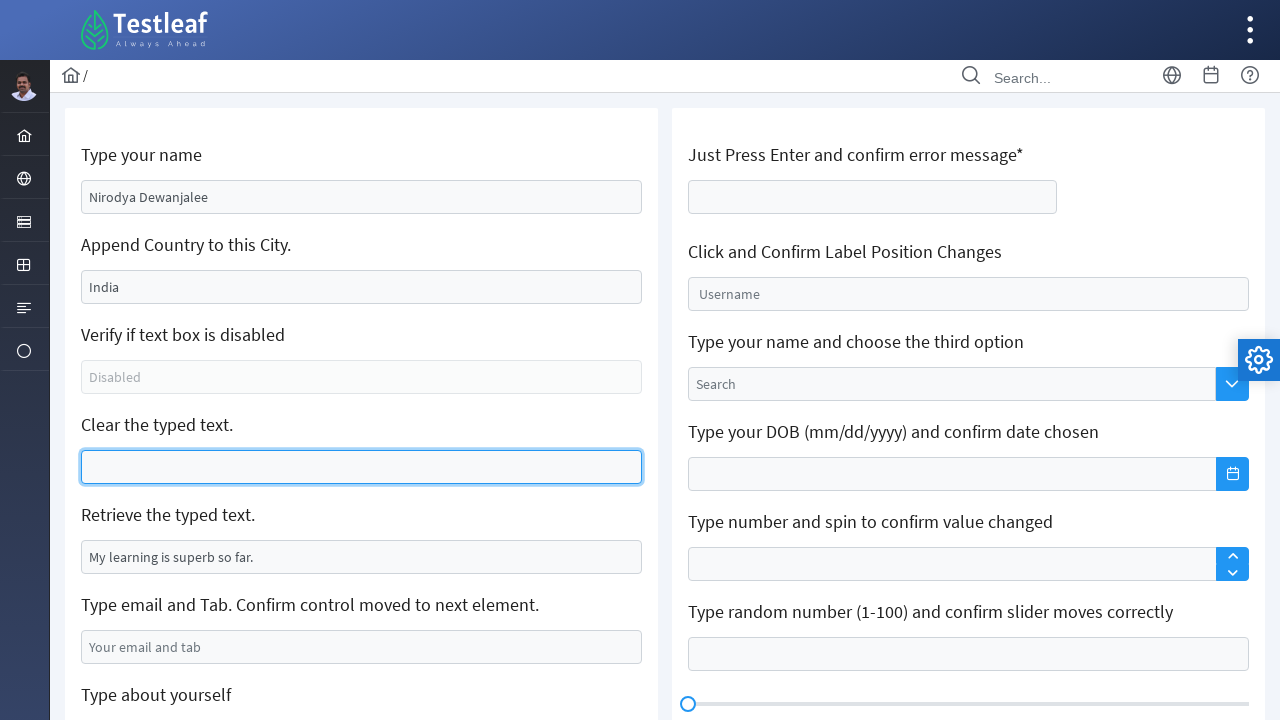

Entered email 'testuser@example.com' in email text box on #j_idt88\:j_idt99
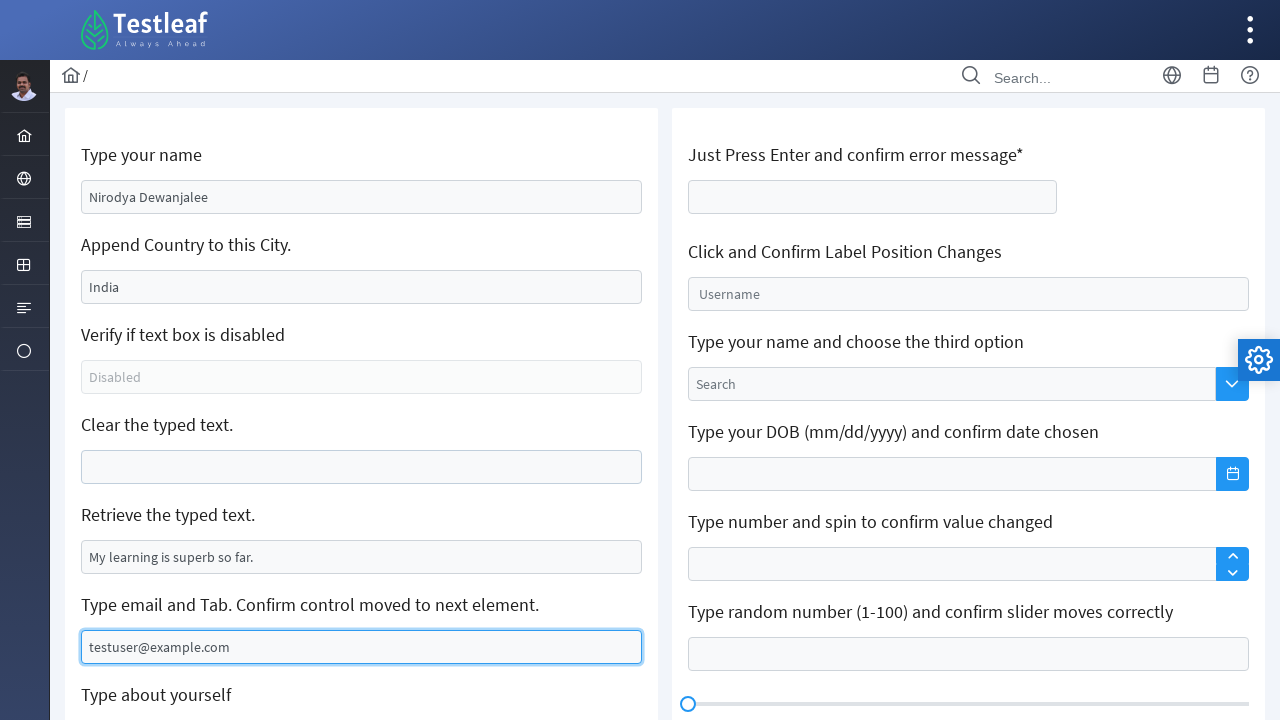

Pressed Tab key to move focus to next element on #j_idt88\:j_idt99
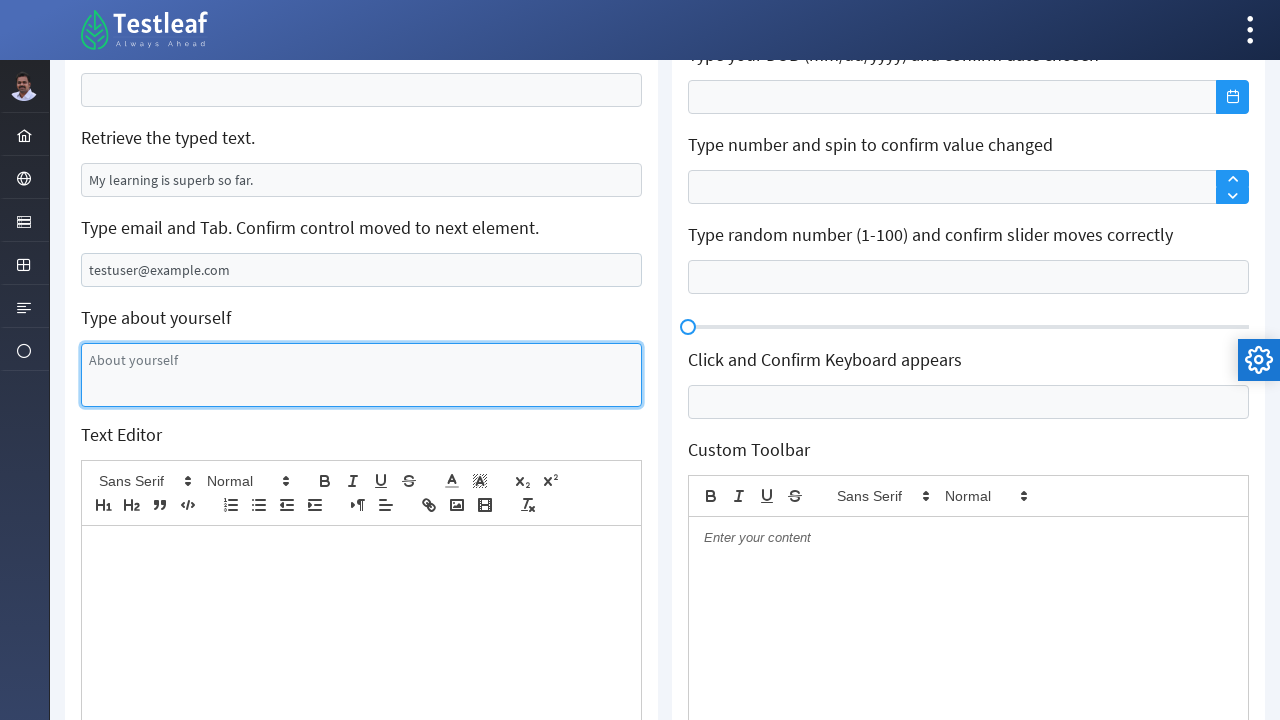

Typed confirmation text in the next focused element
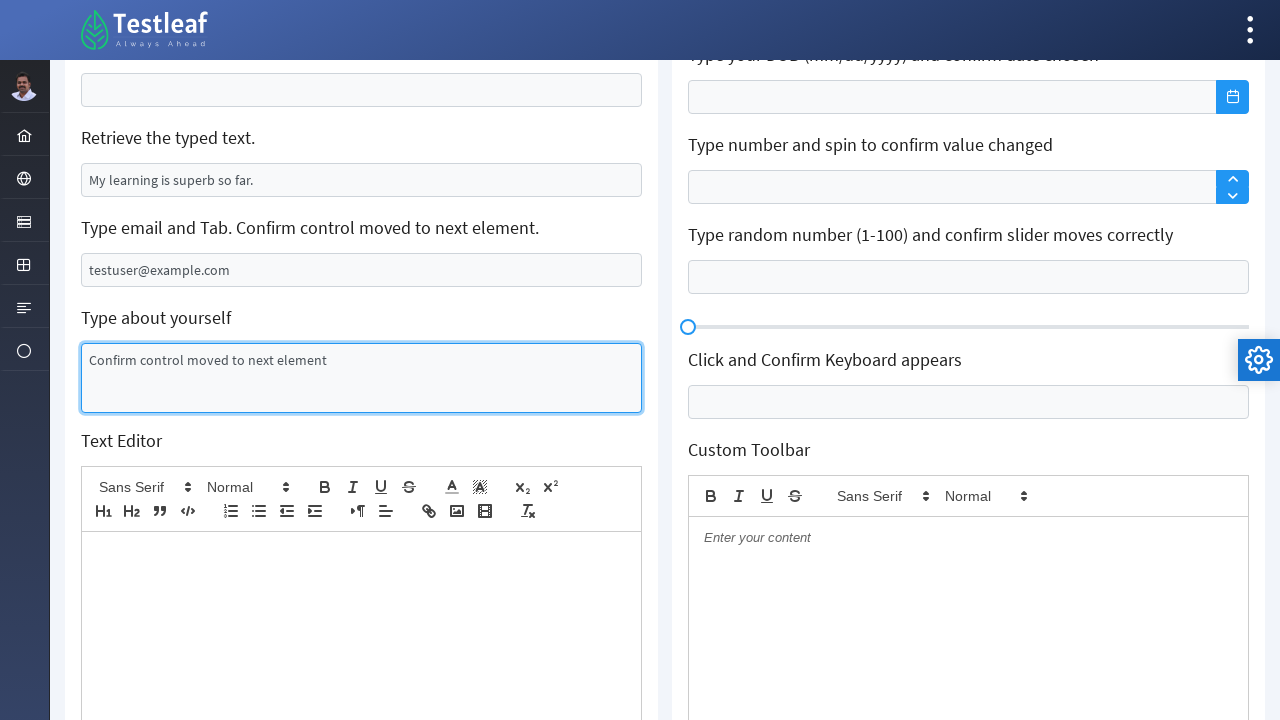

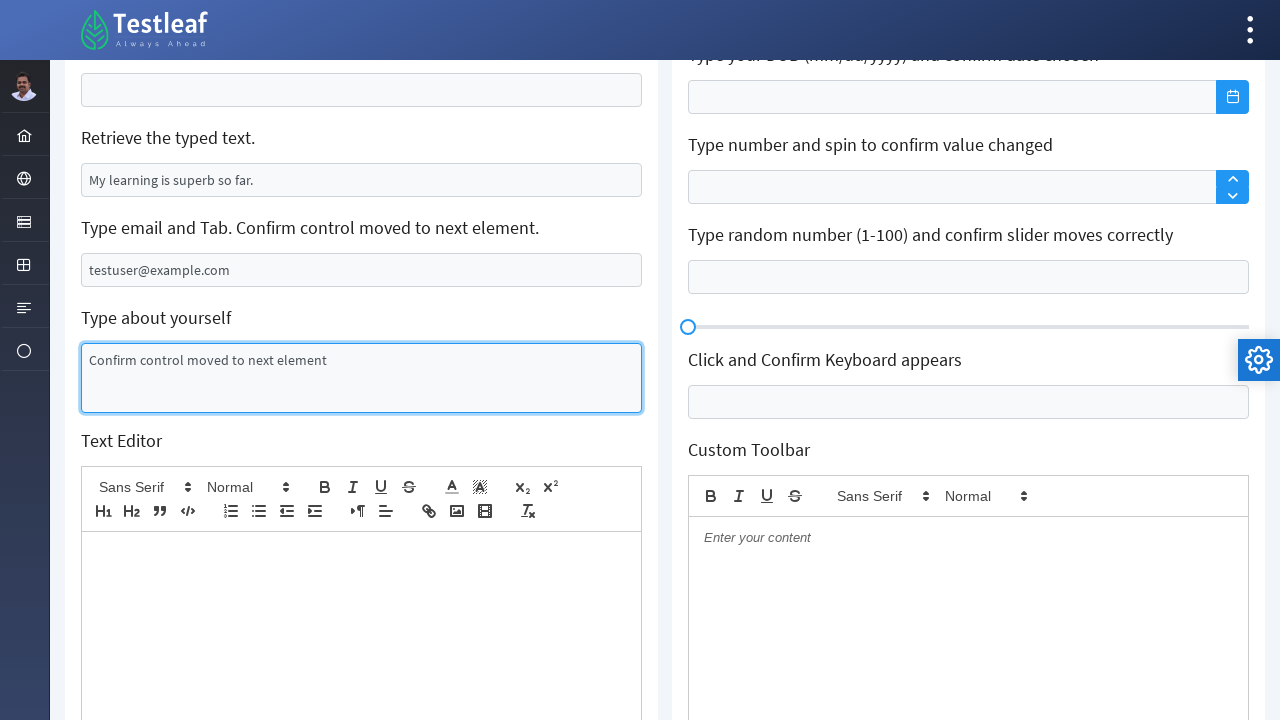